Tests multiple CSS selector strategies for locating the navbar dropdown element, including class selectors, attribute selectors, and XPath

Starting URL: https://playwright.dev/

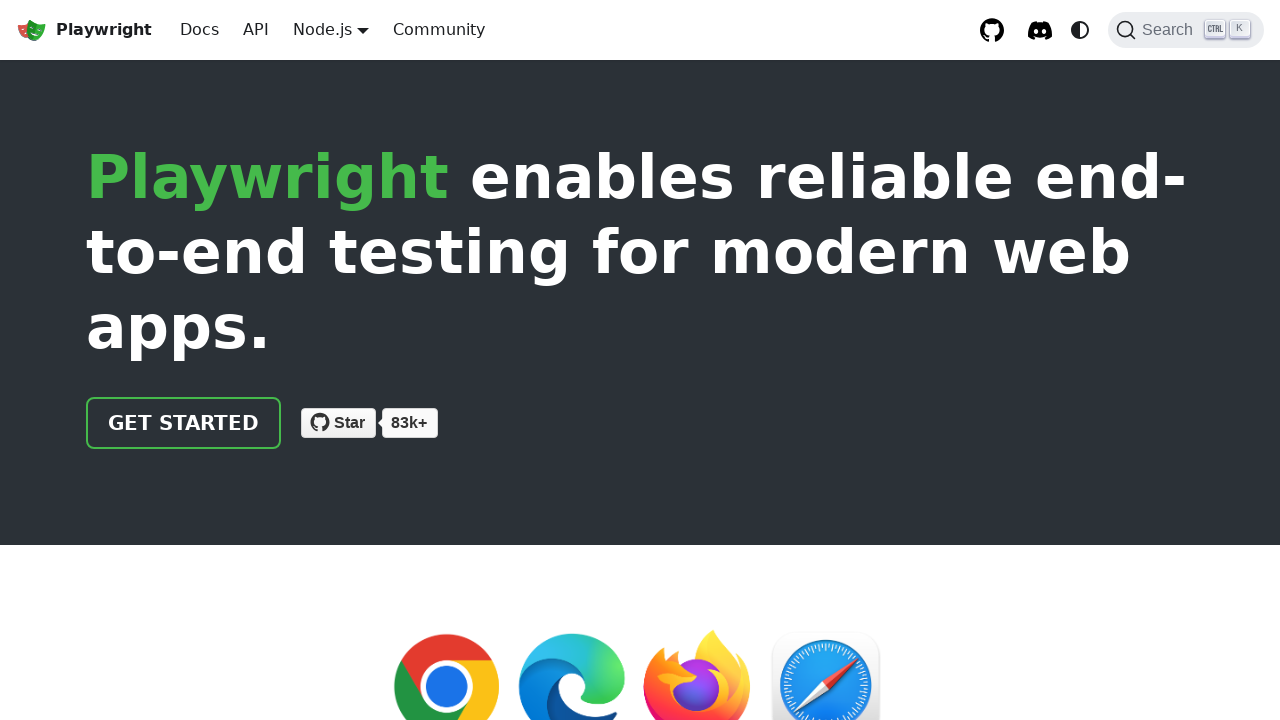

Clicked navbar dropdown using class selector '.navbar__item.dropdown' at (331, 30) on .navbar__item.dropdown
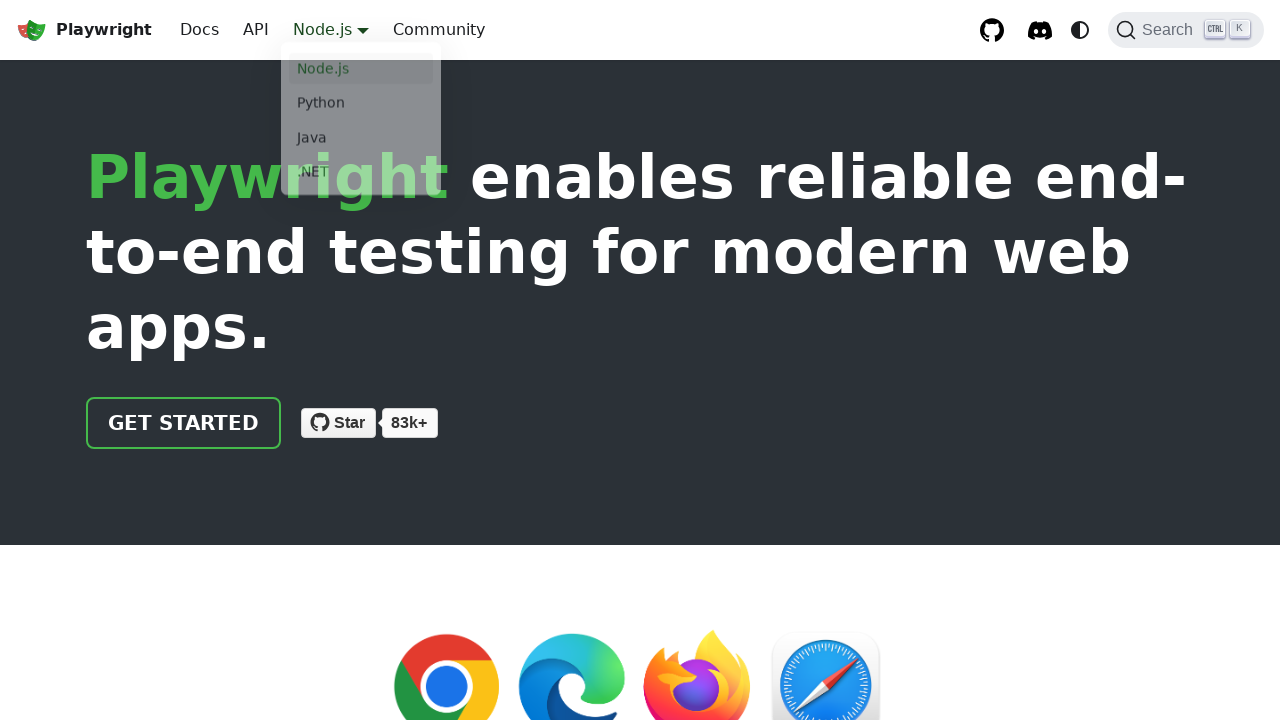

Clicked header to close dropdown at (640, 302) on header
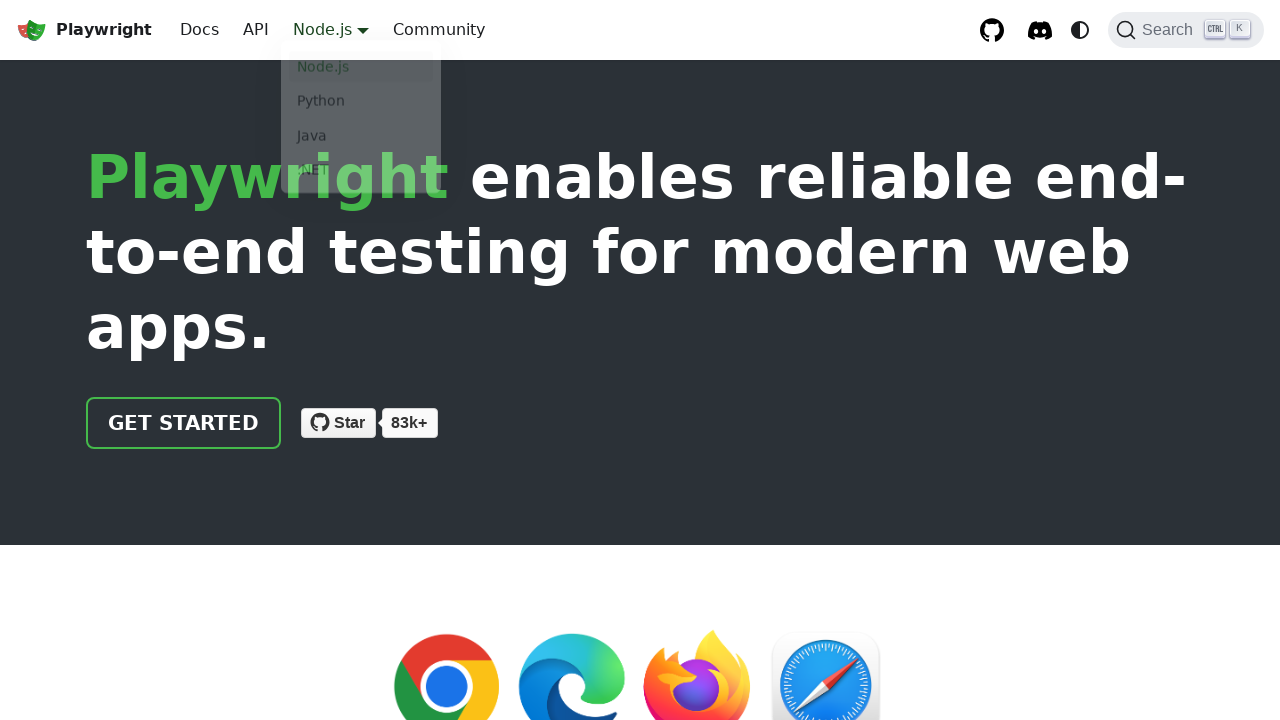

Clicked navbar dropdown using attribute selector with class contains at (331, 30) on [class*='navbar__item'][class*='dropdown']
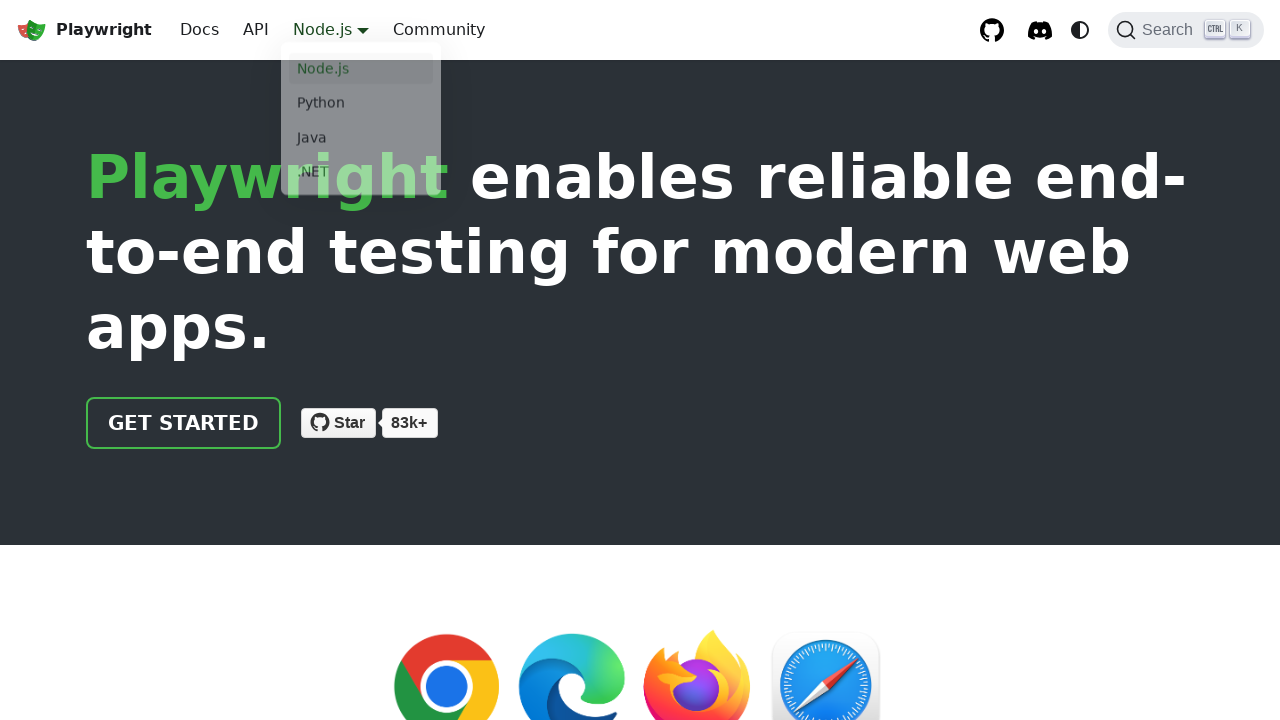

Clicked header to close dropdown at (640, 302) on header
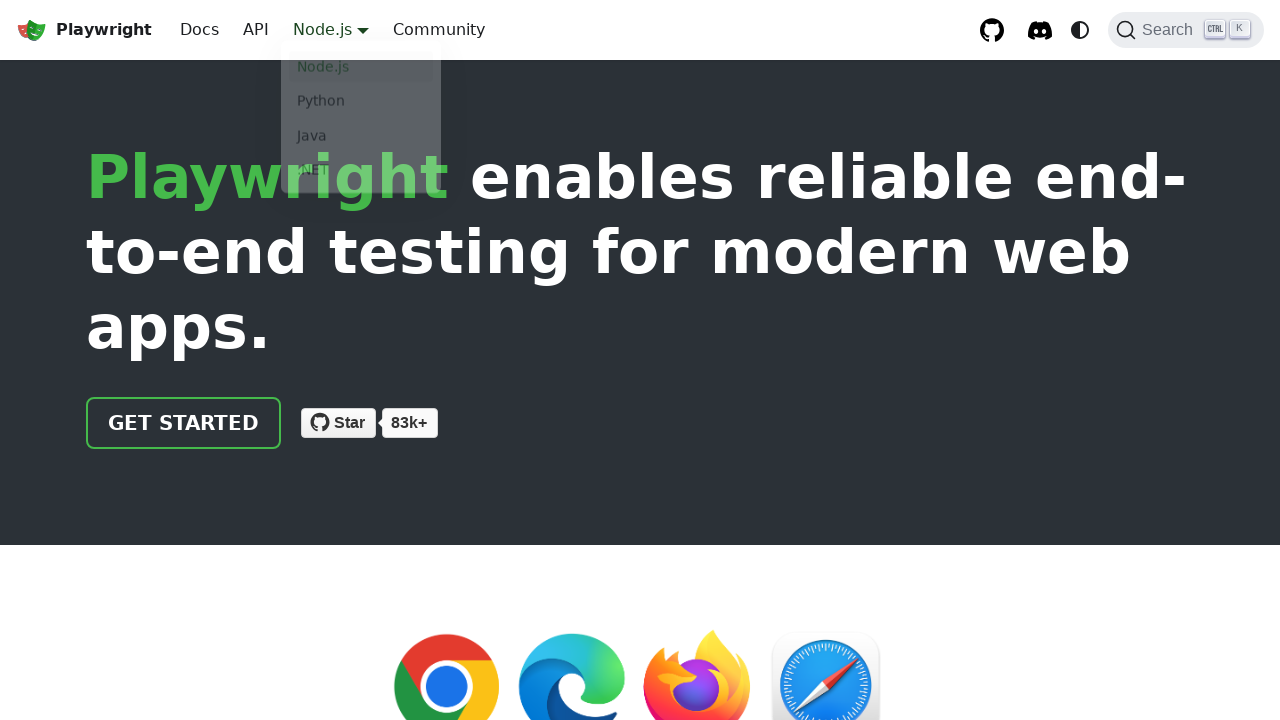

Clicked navbar dropdown using tag and class selector 'div.navbar__item.dropdown' at (331, 30) on div.navbar__item.dropdown
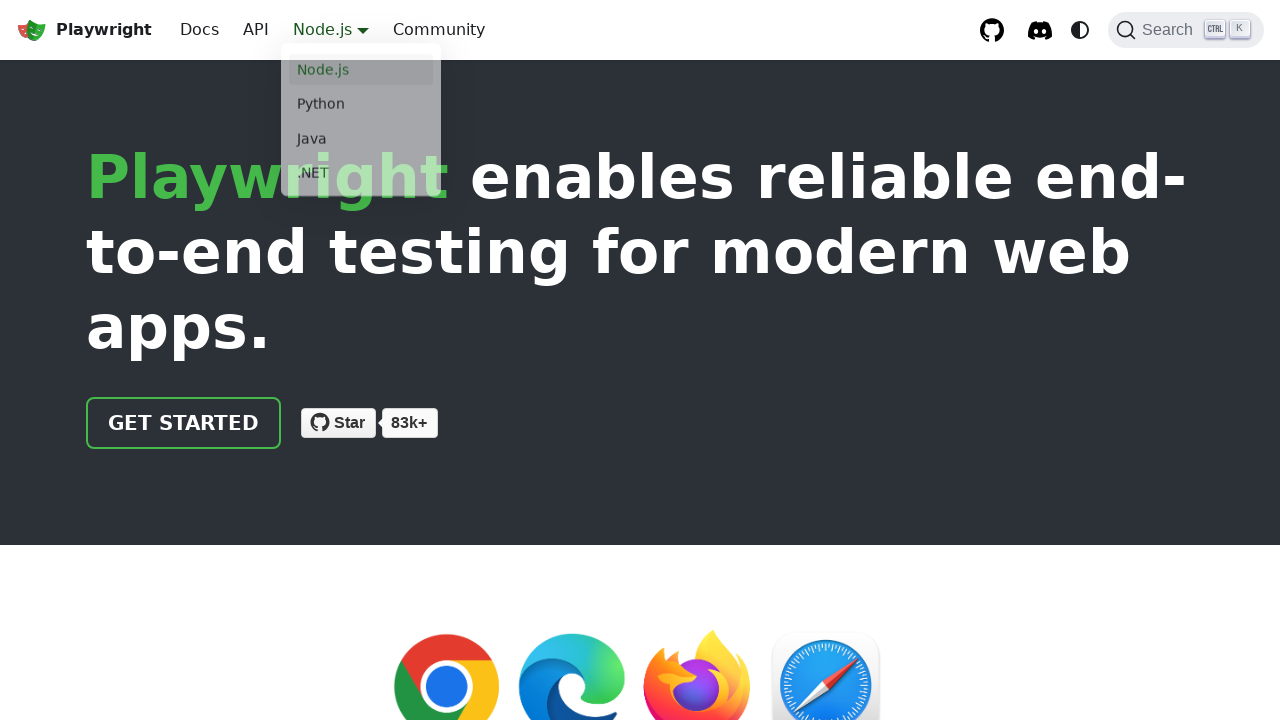

Clicked header to close dropdown at (640, 302) on header
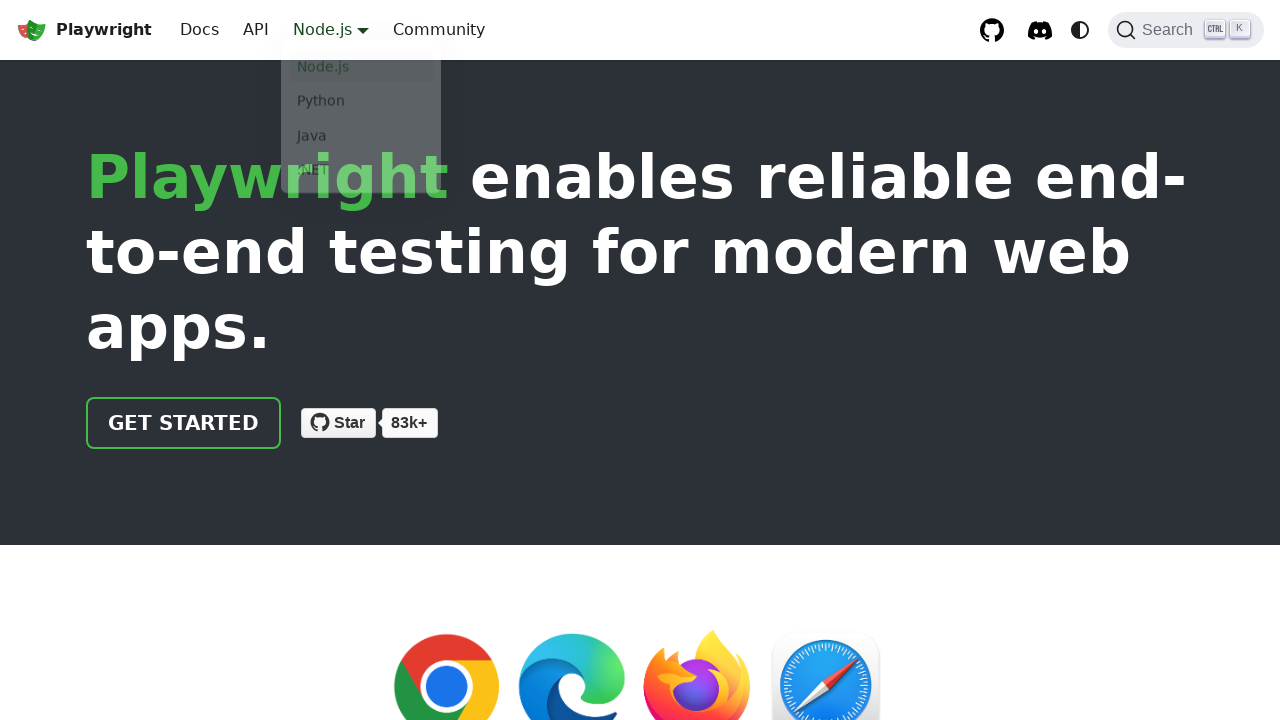

Clicked navbar dropdown using XPath with class contains conditions at (331, 30) on xpath=//div[contains(@class, 'navbar__item') and contains(@class, 'dropdown')]
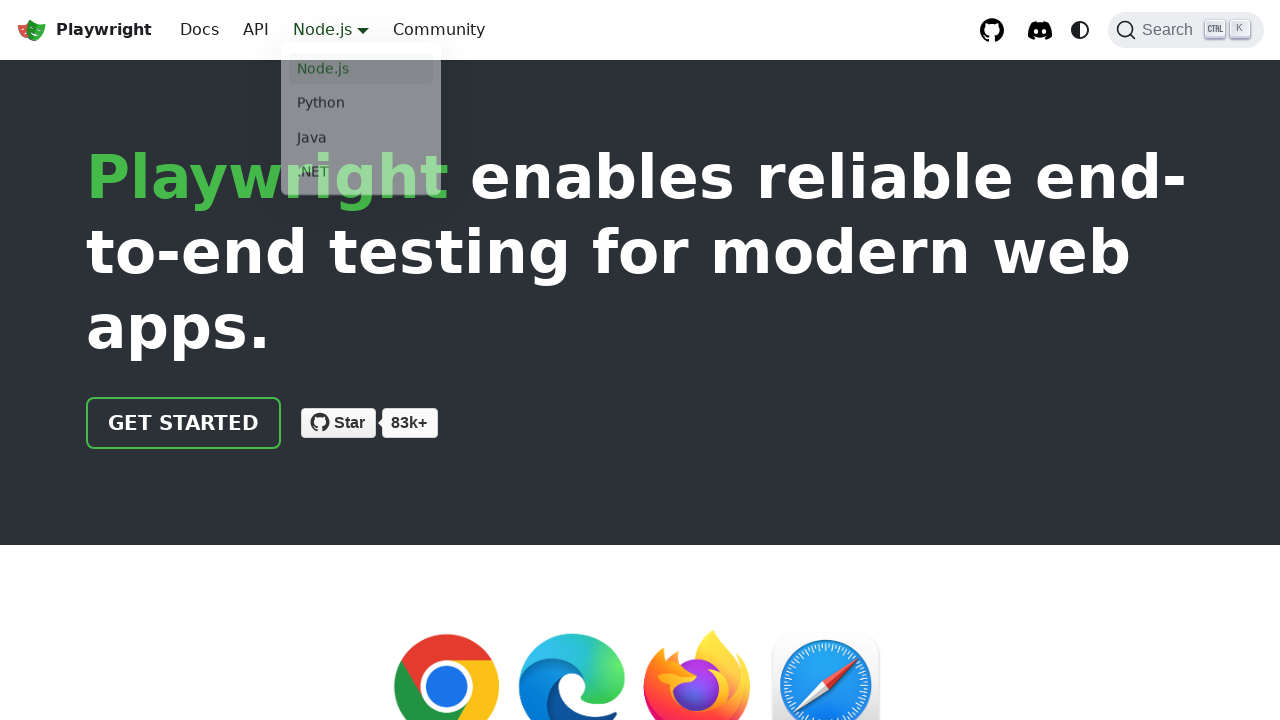

Clicked header to close dropdown at (640, 302) on header
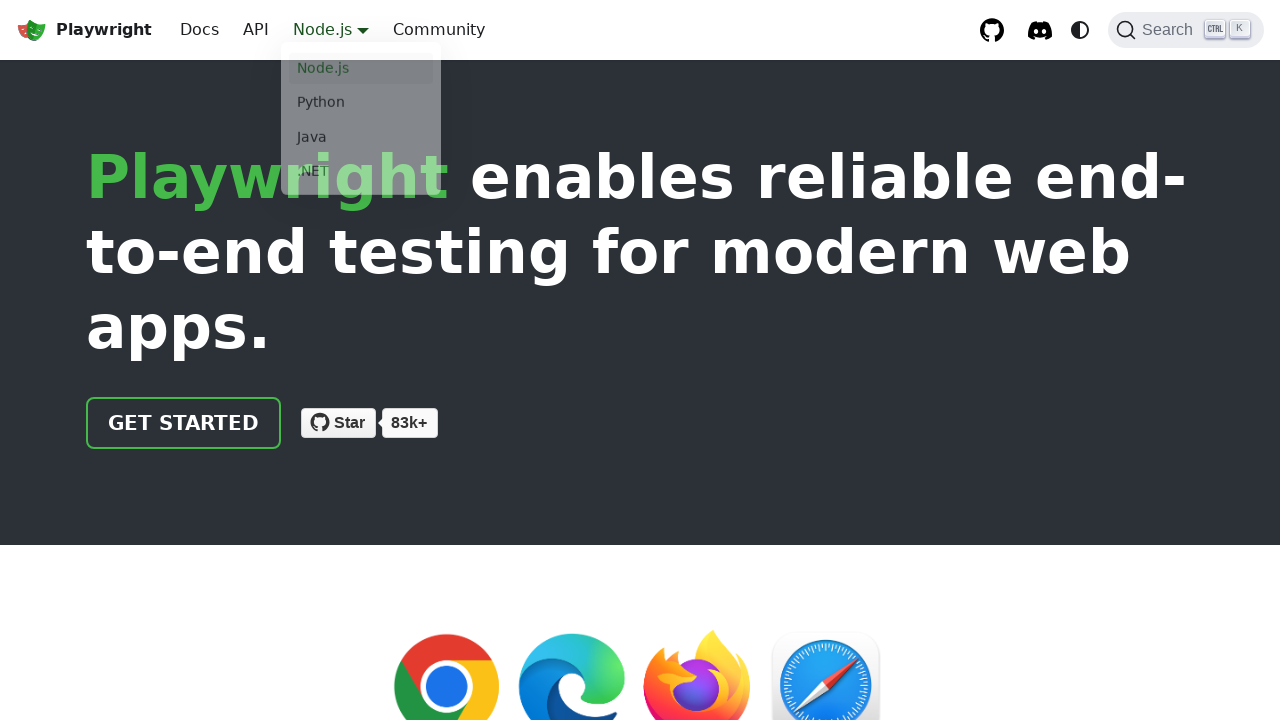

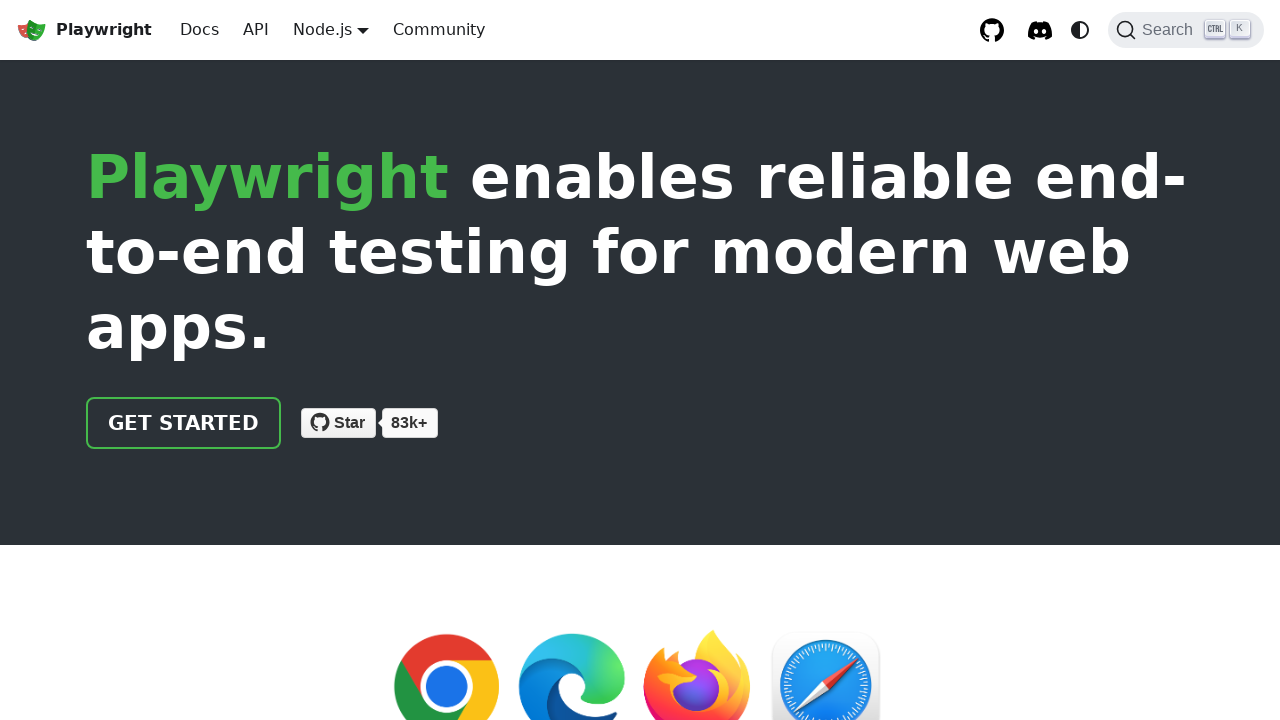